Tests the promo code validation on a product page by selecting a product, opening the cart modal, entering an invalid promo code, and verifying the error message is displayed

Starting URL: https://shopdemo.fatfreeshop.com/?

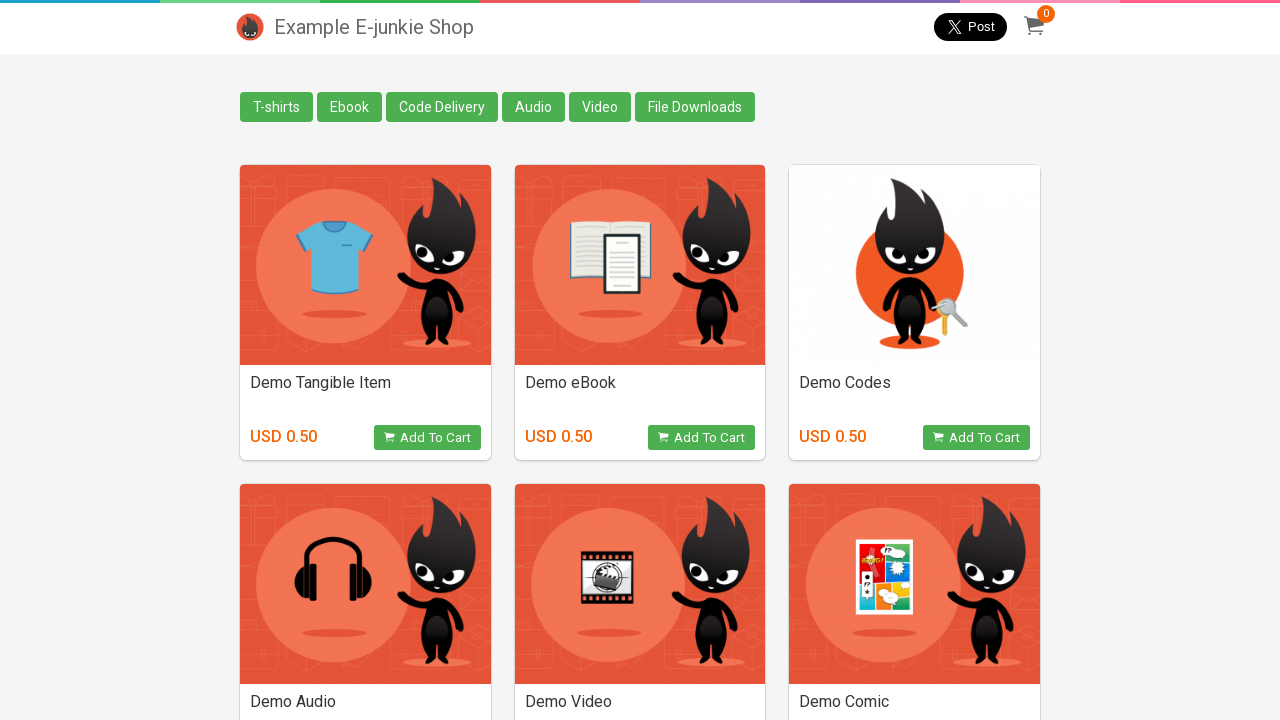

Waited for product boxes to load
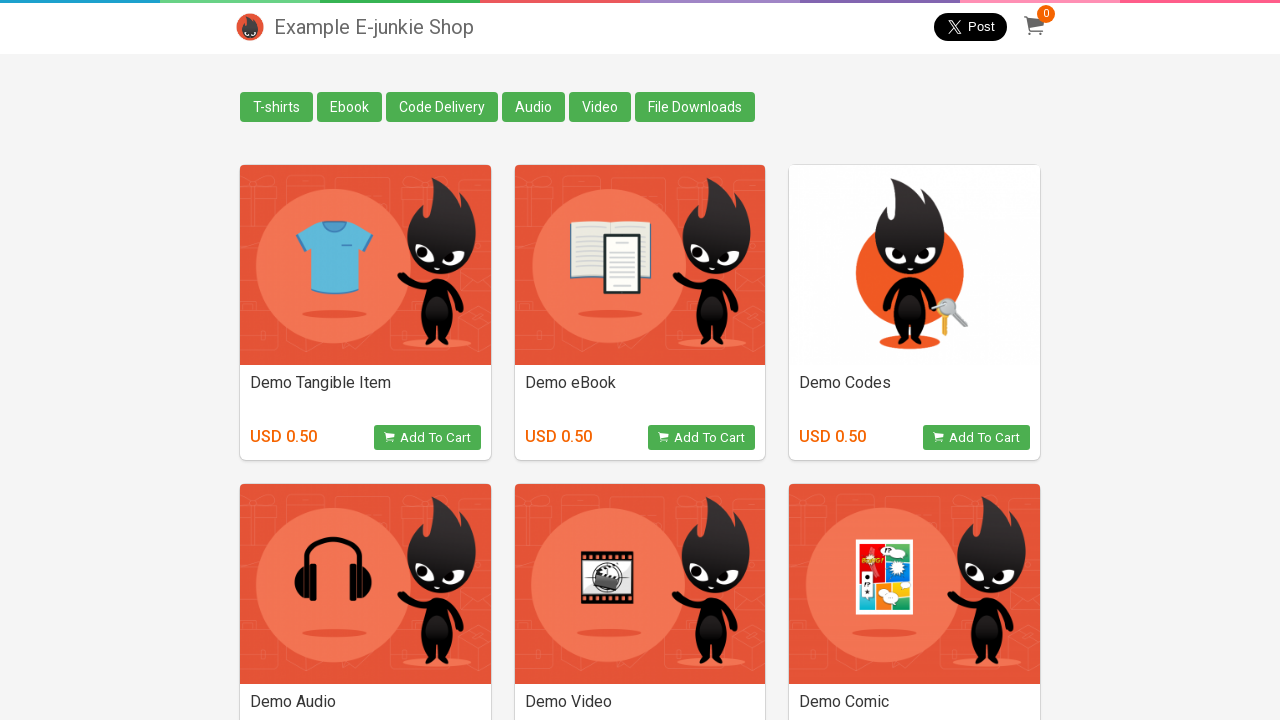

Retrieved all product boxes
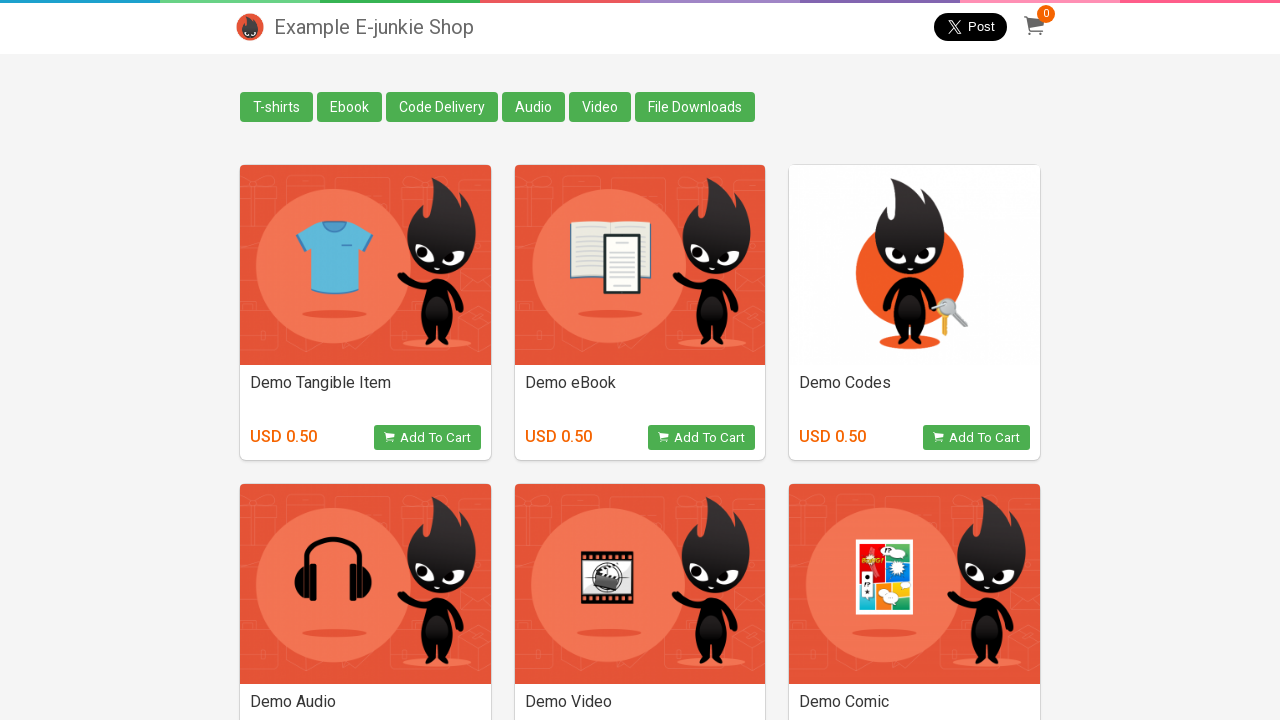

Clicked 'Demo eBook' product view button at (702, 438) on div.box >> nth=1 >> button.view_product
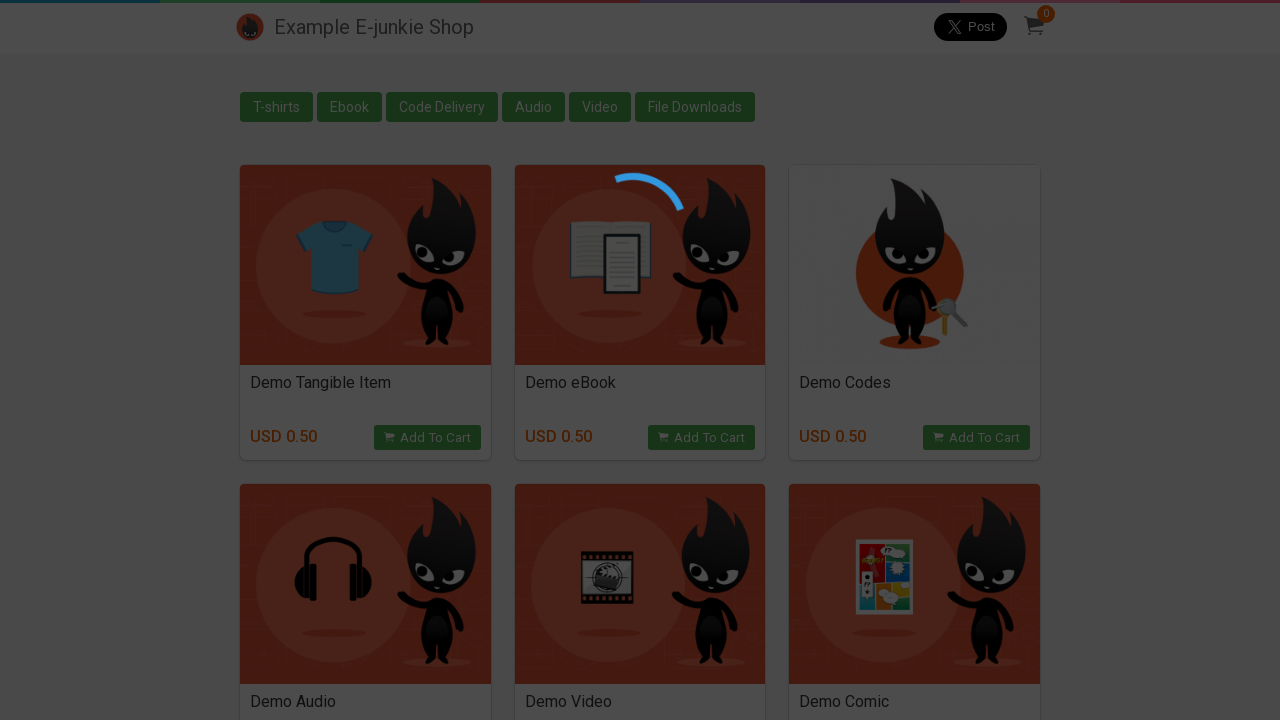

Located cart modal iframe
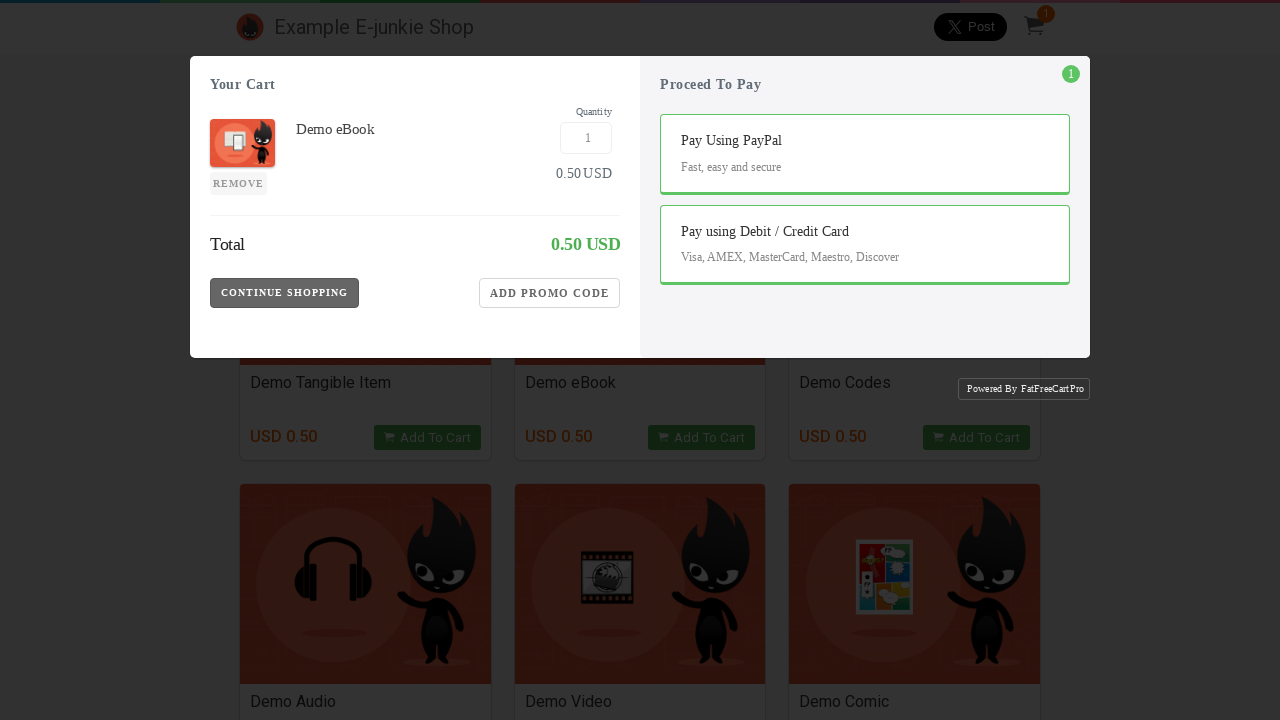

Clicked 'Add Promo Code' button in cart modal at (550, 318) on iframe.EJIframeV3 >> internal:control=enter-frame >> button.Apply-Button.Show-Pr
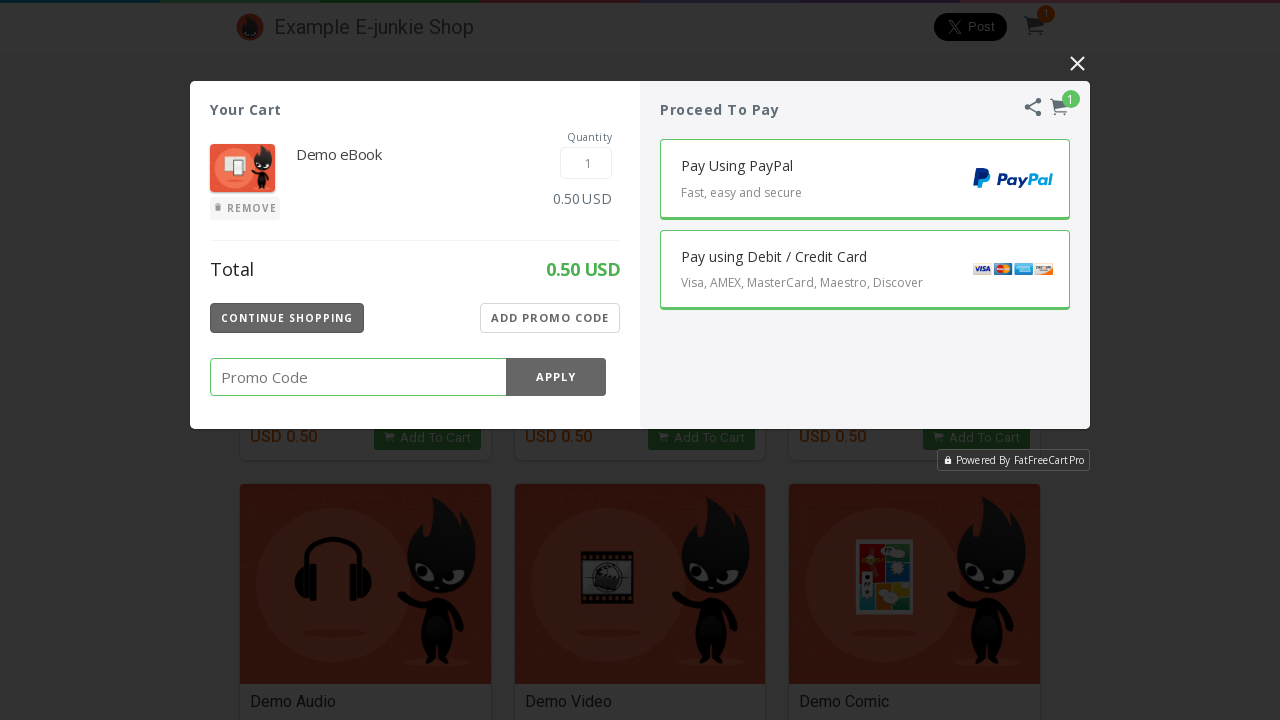

Entered invalid promo code '123456' on iframe.EJIframeV3 >> internal:control=enter-frame >> input.Promo-Code-Value
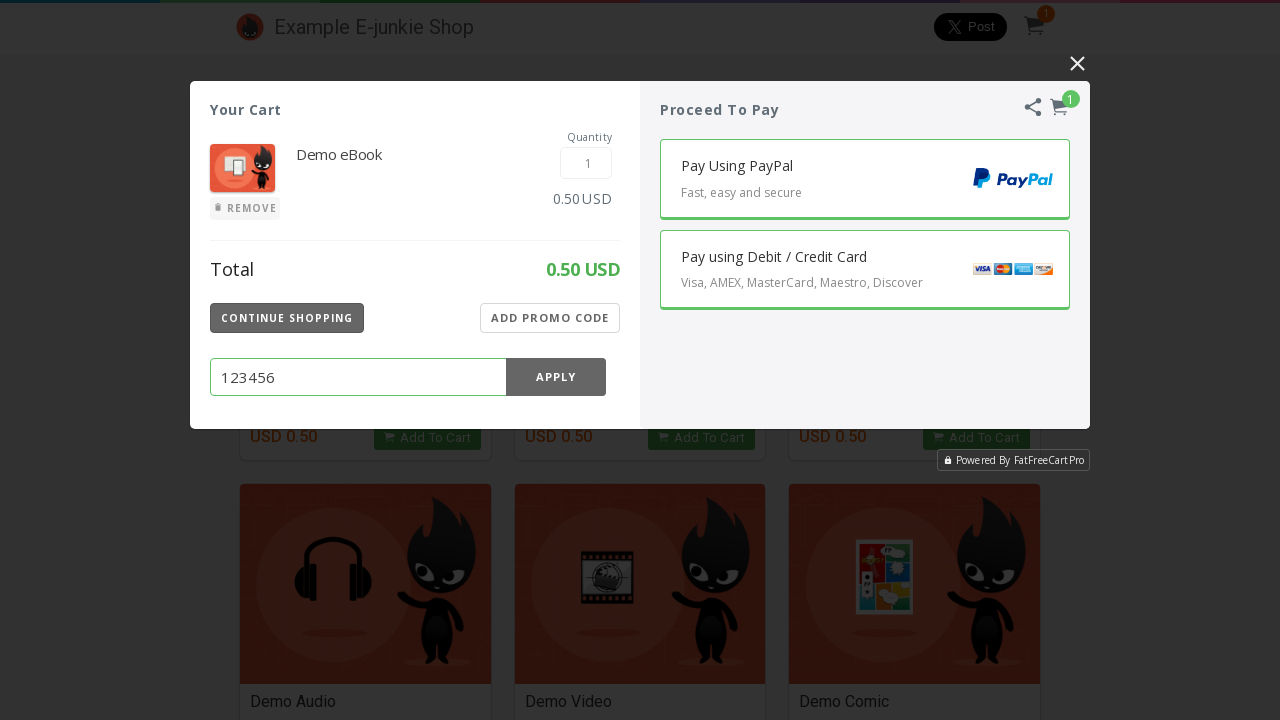

Clicked promo code apply button at (556, 377) on iframe.EJIframeV3 >> internal:control=enter-frame >> button.Promo-Apply
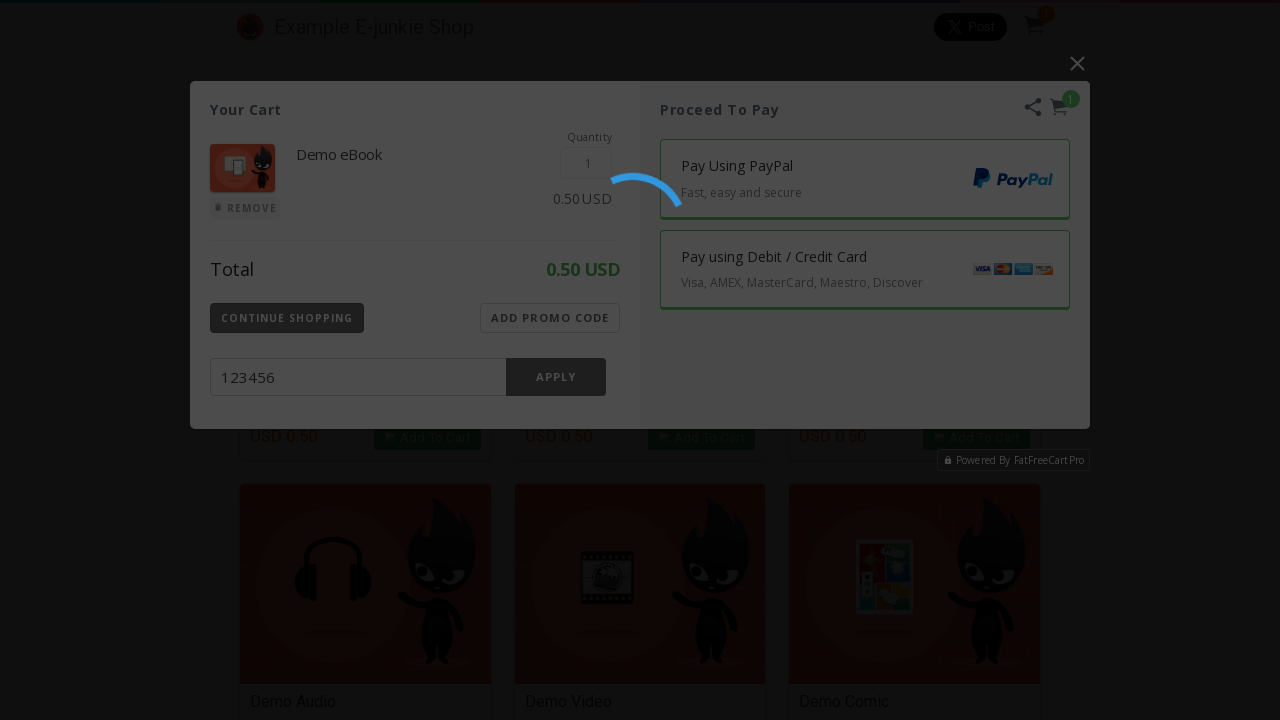

Verified 'Invalid promo code' error message is displayed
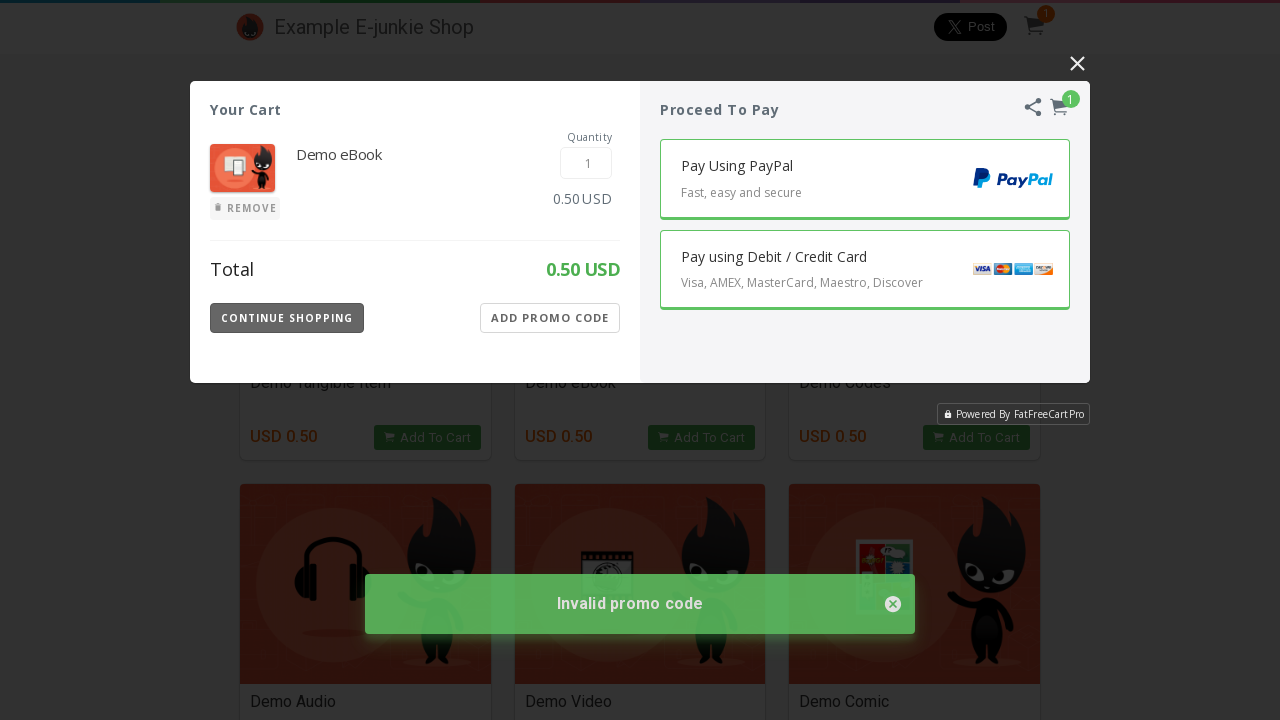

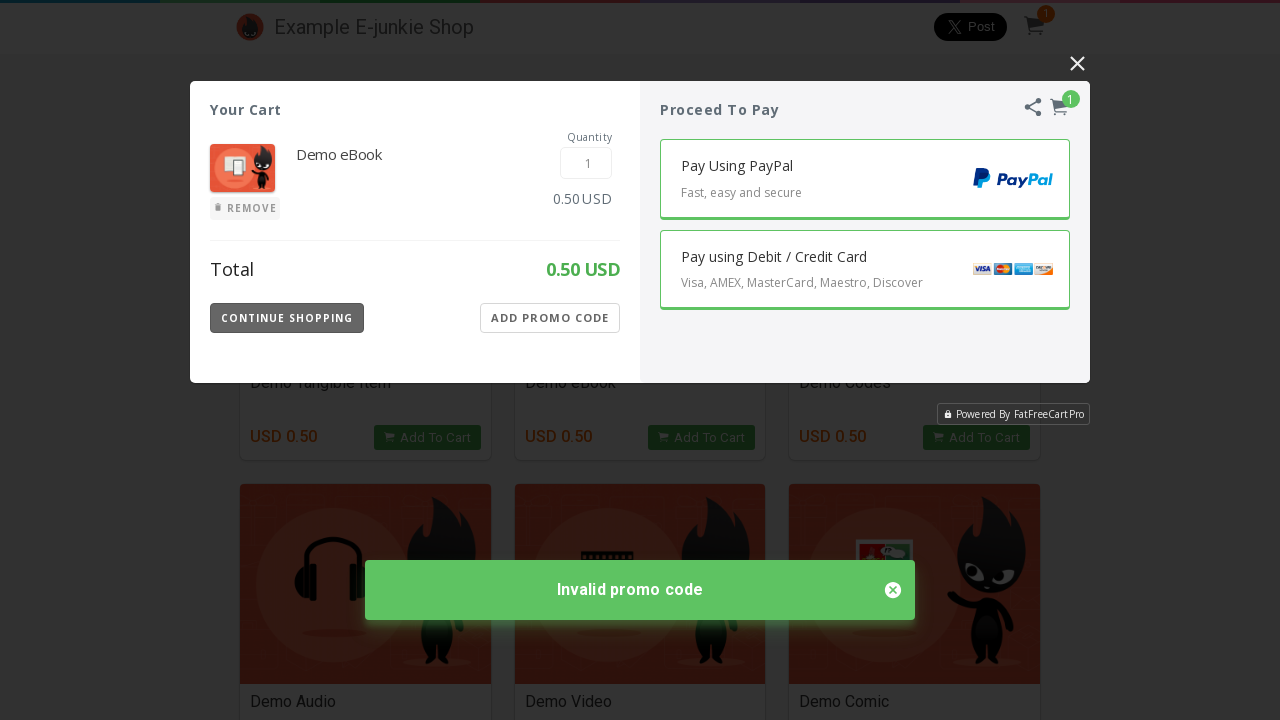